Tests table sorting functionality by comparing manual sorting with the website's sort feature for vegetable names

Starting URL: https://rahulshettyacademy.com/seleniumPractise/#/offers

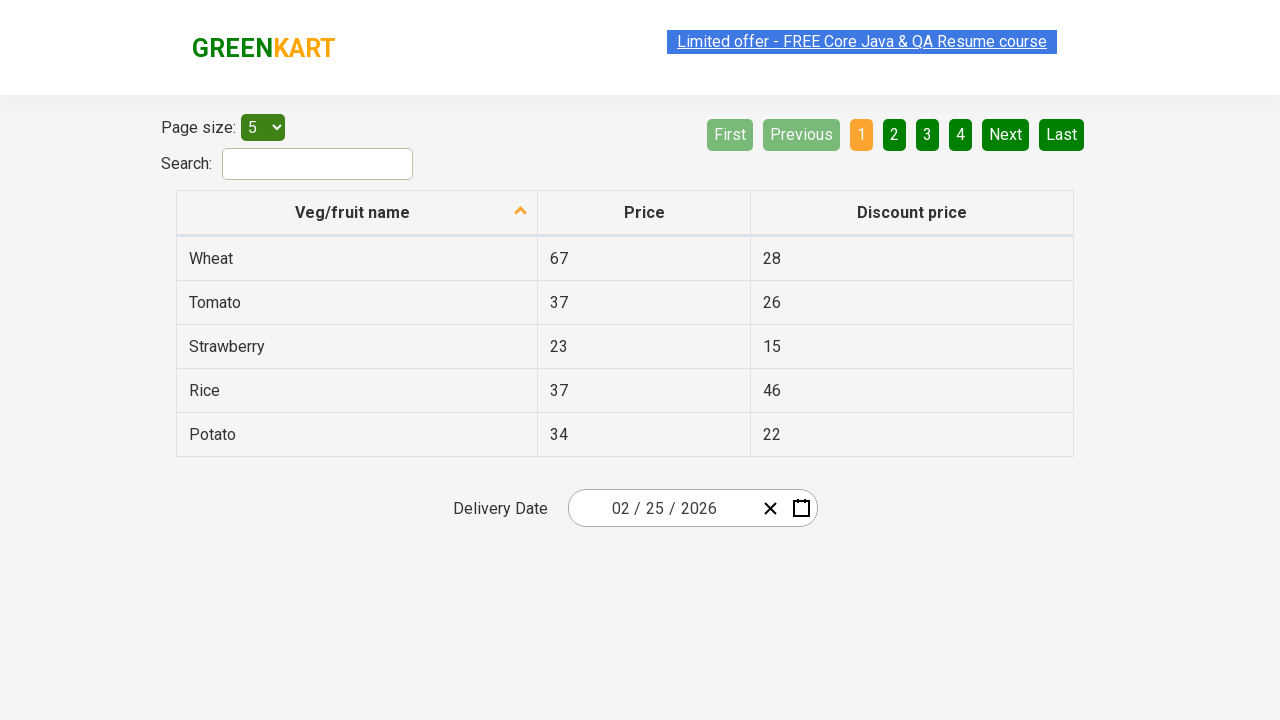

Selected page size dropdown to show 20 items on select#page-menu
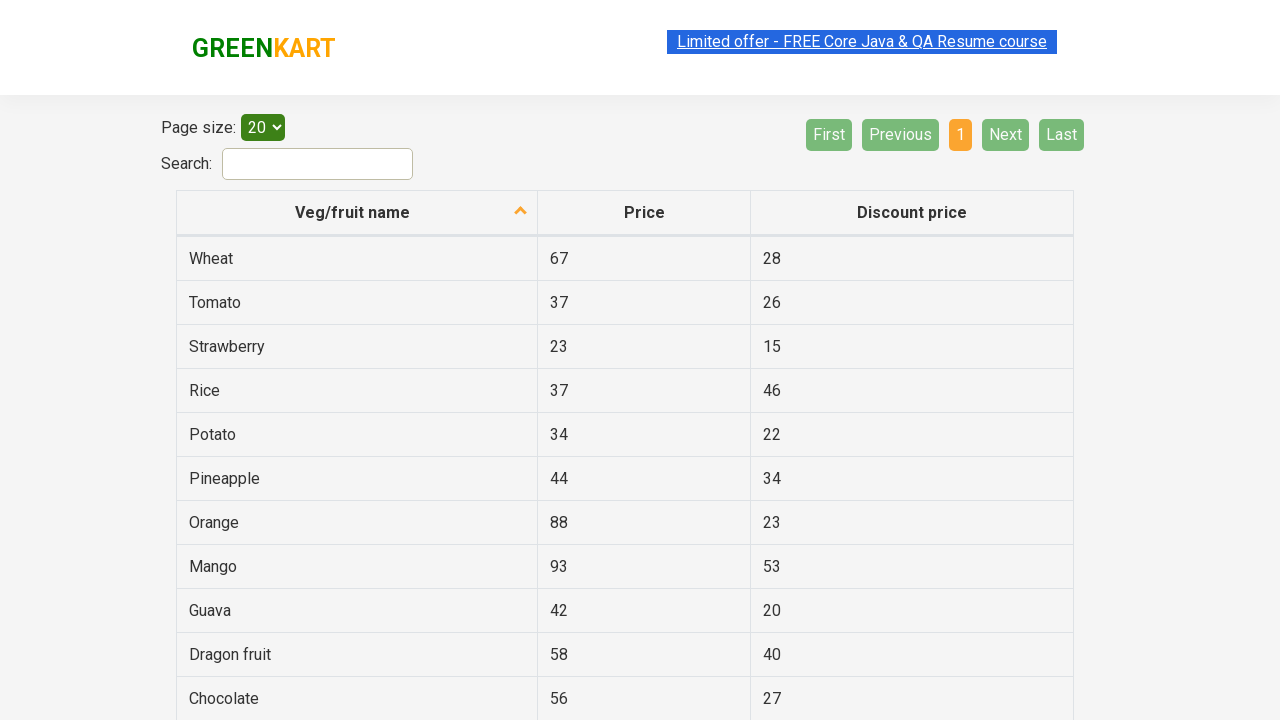

Clicked column header to sort by fruit name at (357, 213) on th[aria-label*='fruit name']
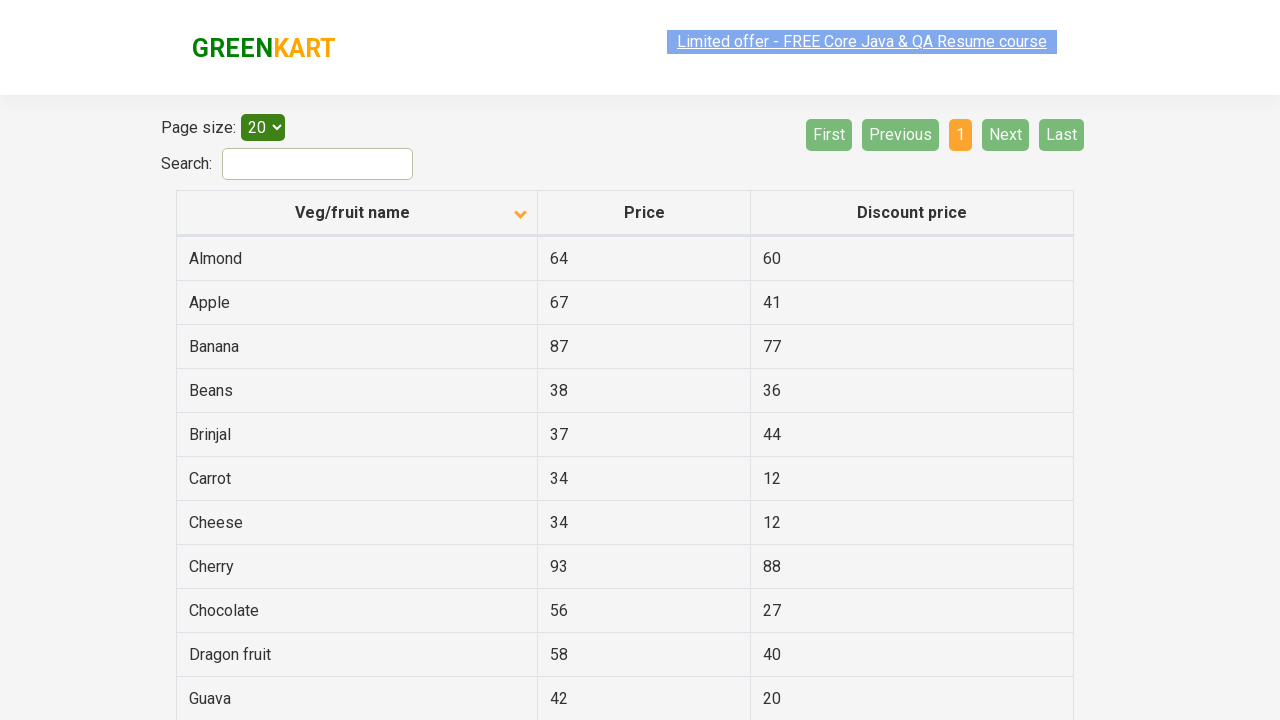

Sorted results loaded and visible
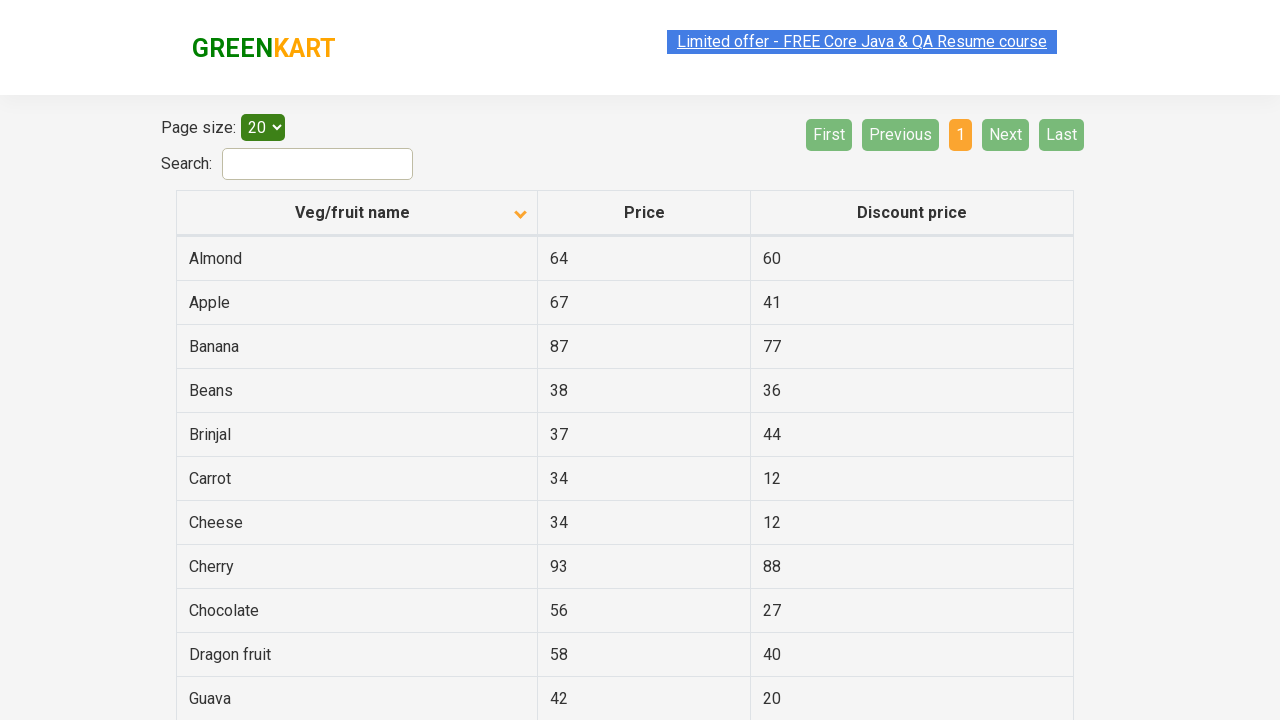

Retrieved all vegetable names from sorted table
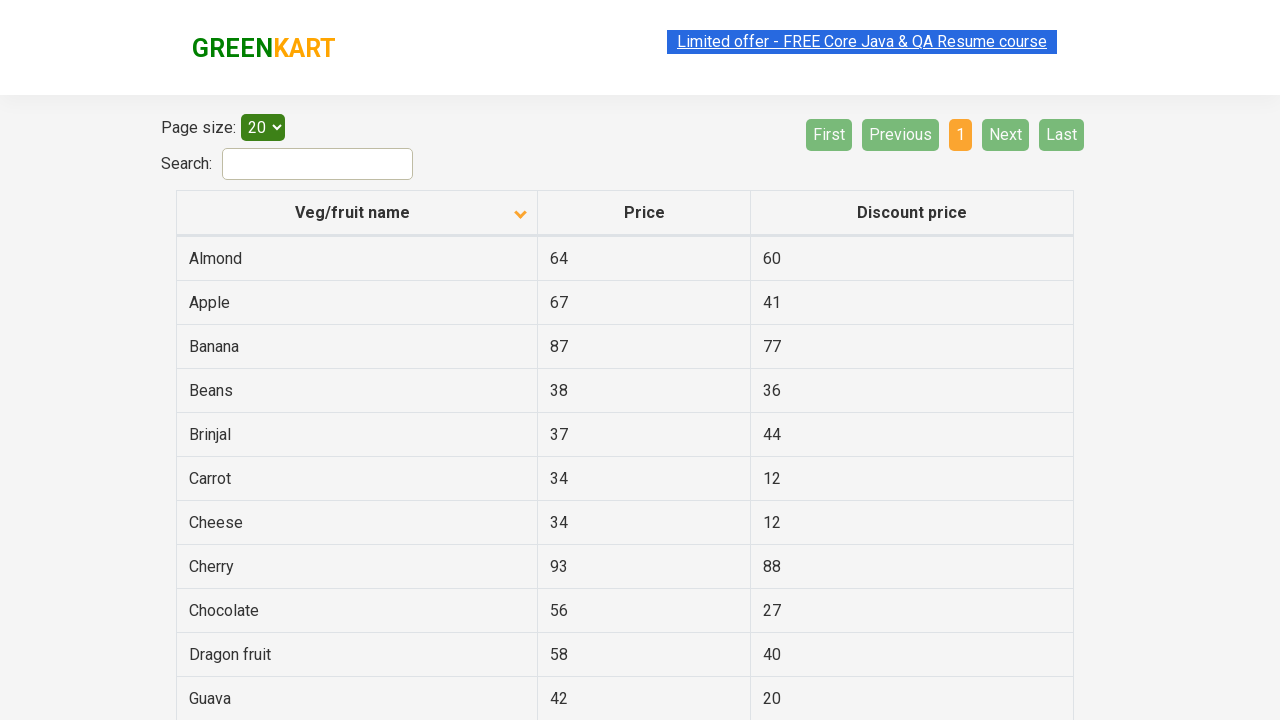

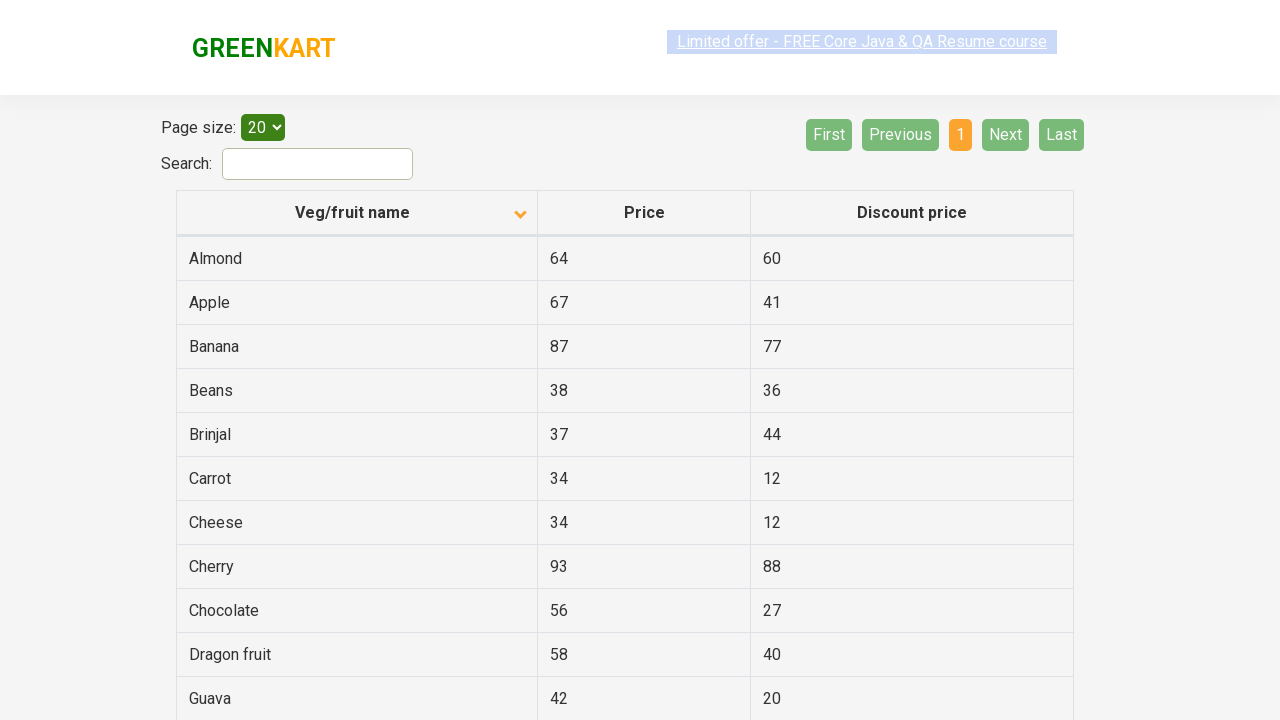